Tests various button properties on a demo page including getting position, color, and size of buttons, then navigates to home page

Starting URL: https://www.leafground.com/button.xhtml

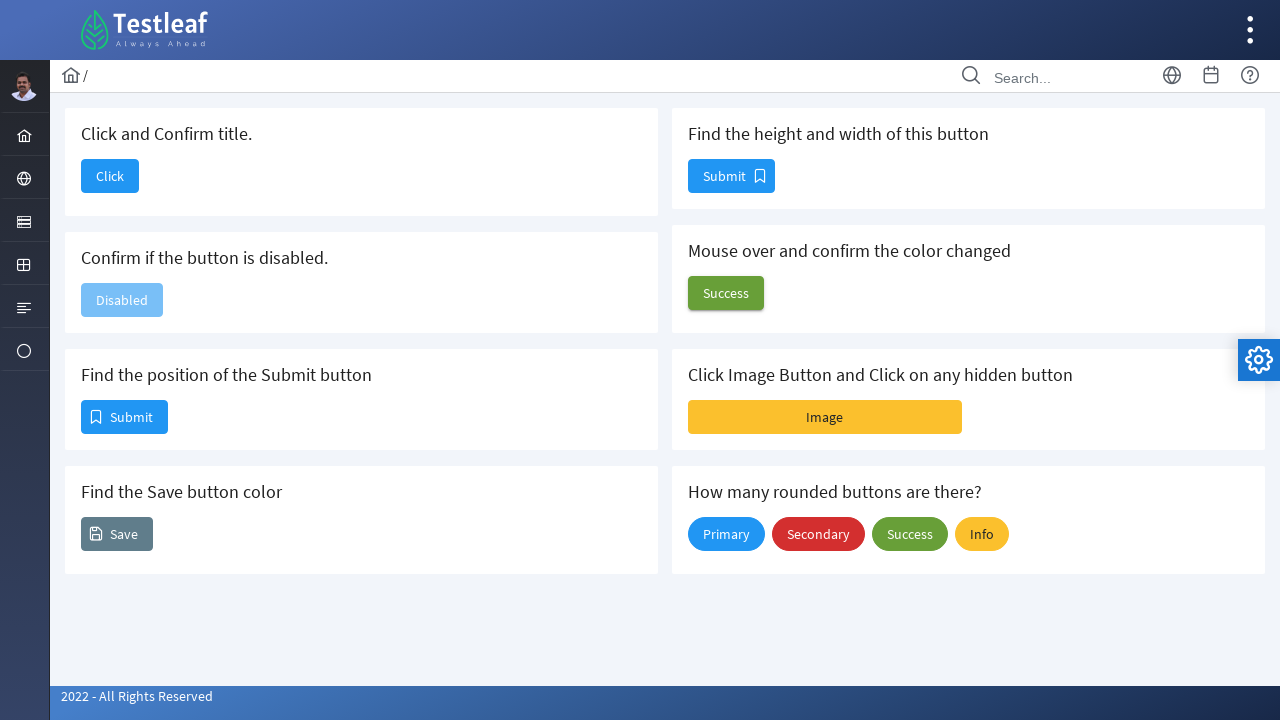

Retrieved bounding box of button element
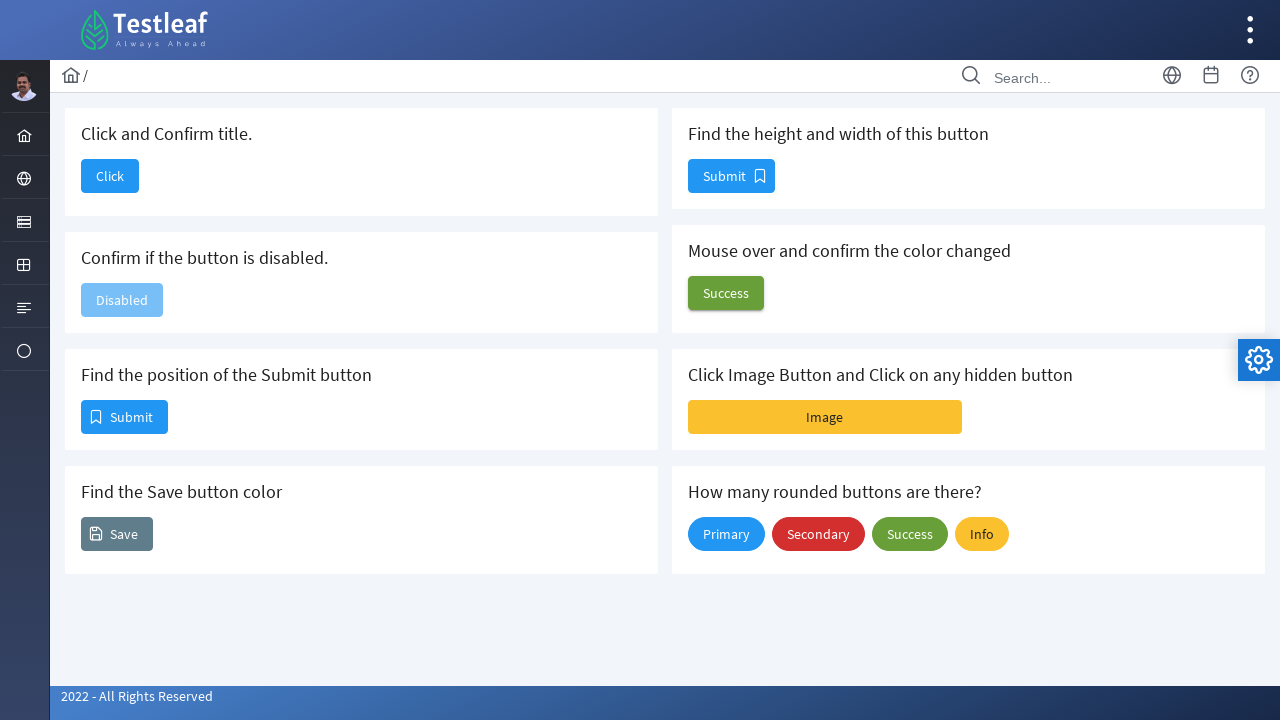

Button position obtained - X: 81, Y: 400
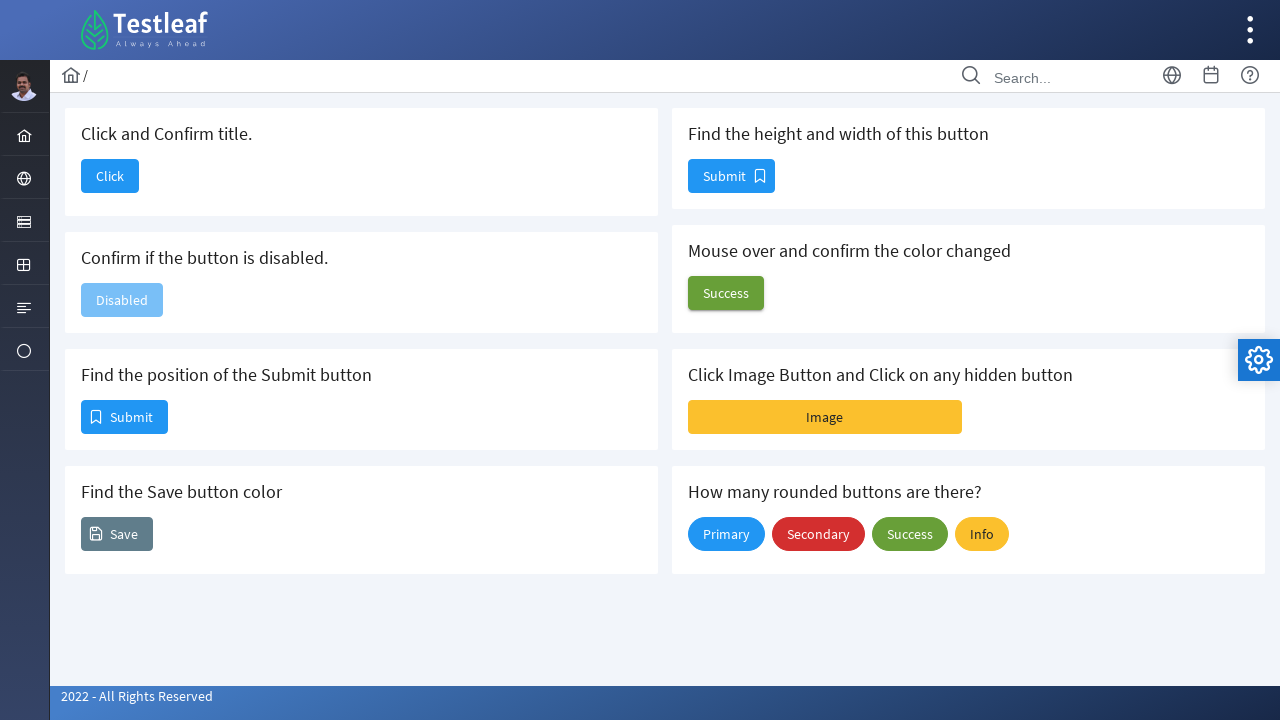

Retrieved button color using computed styles
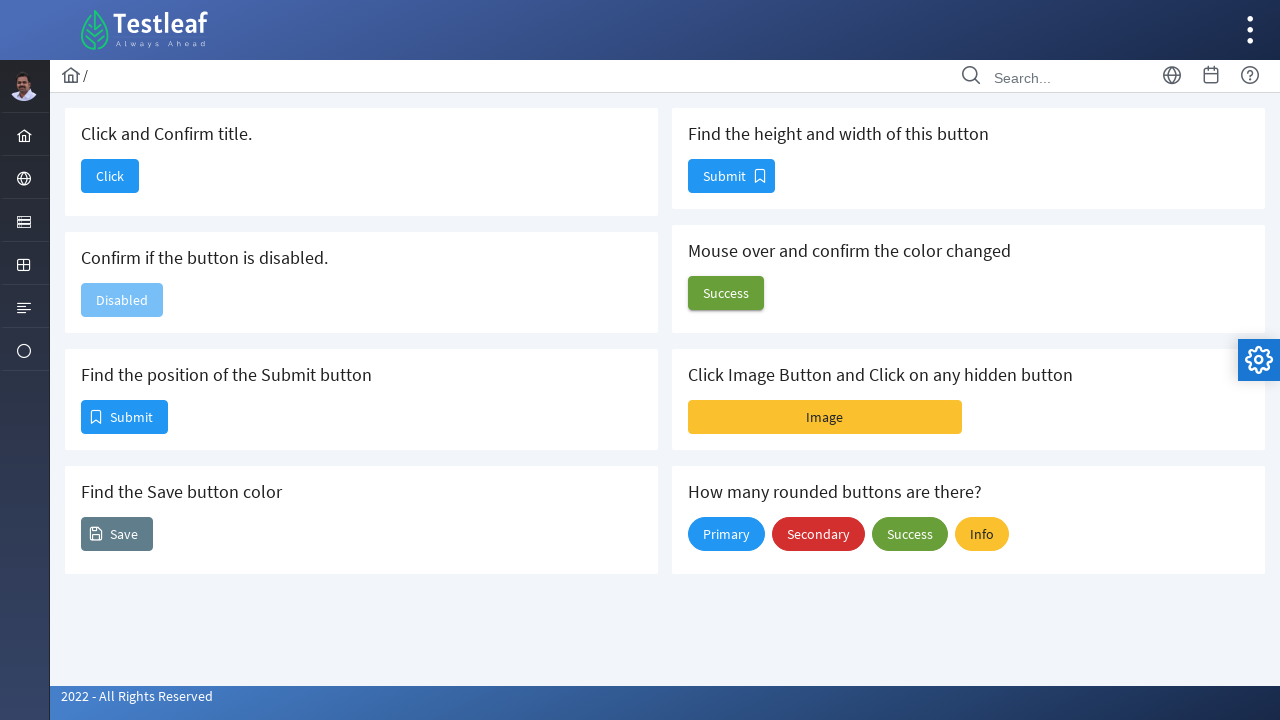

Button color obtained - rgb(104, 159, 56)
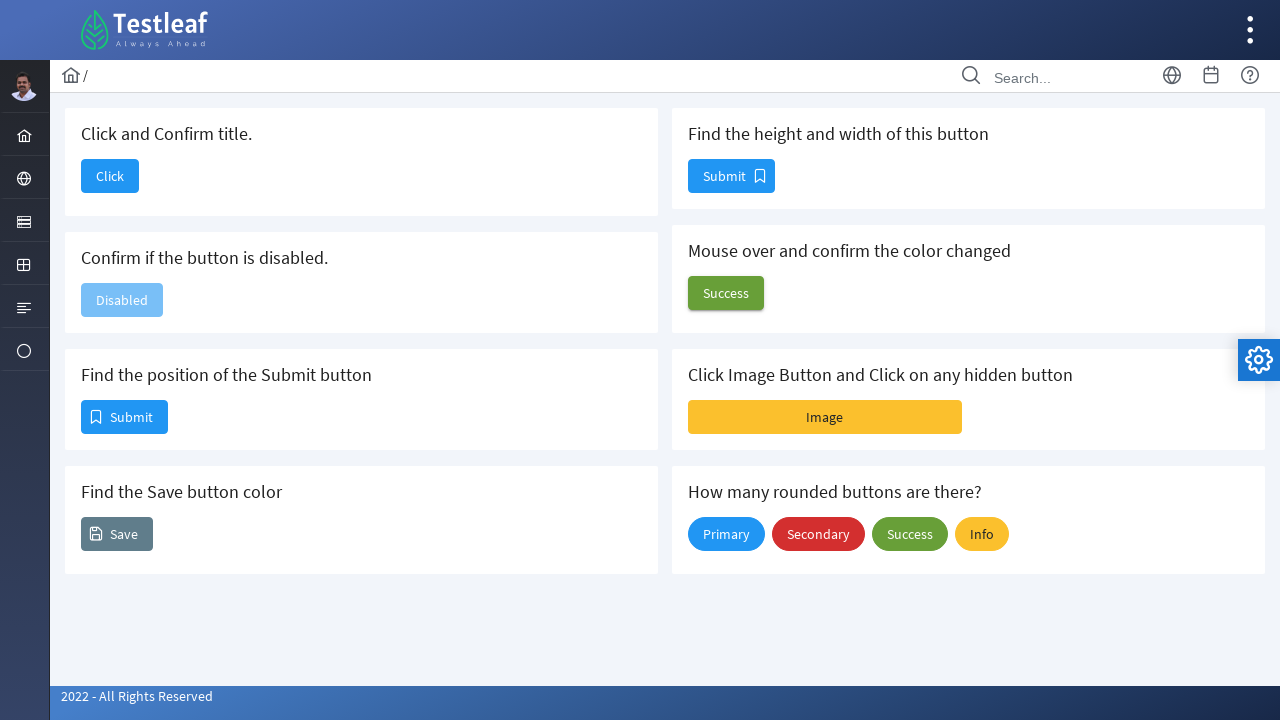

Retrieved bounding box of button size element
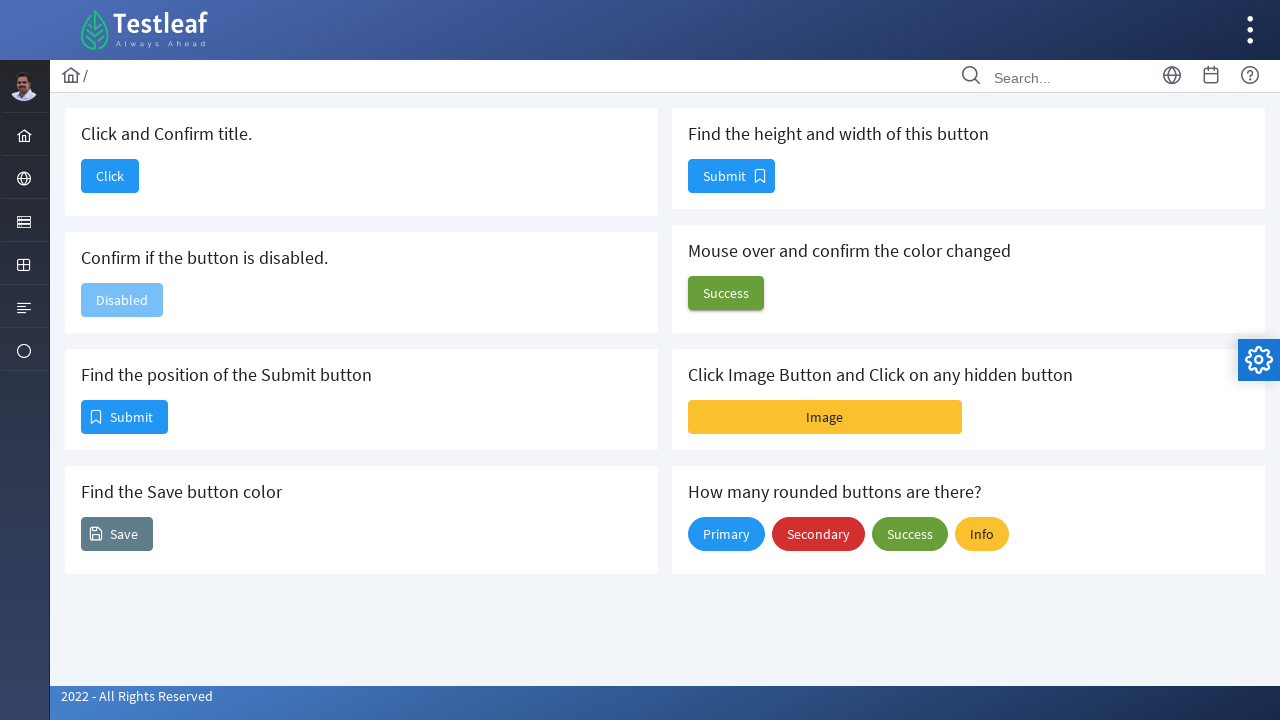

Button size obtained - Height: 32, Width: 85
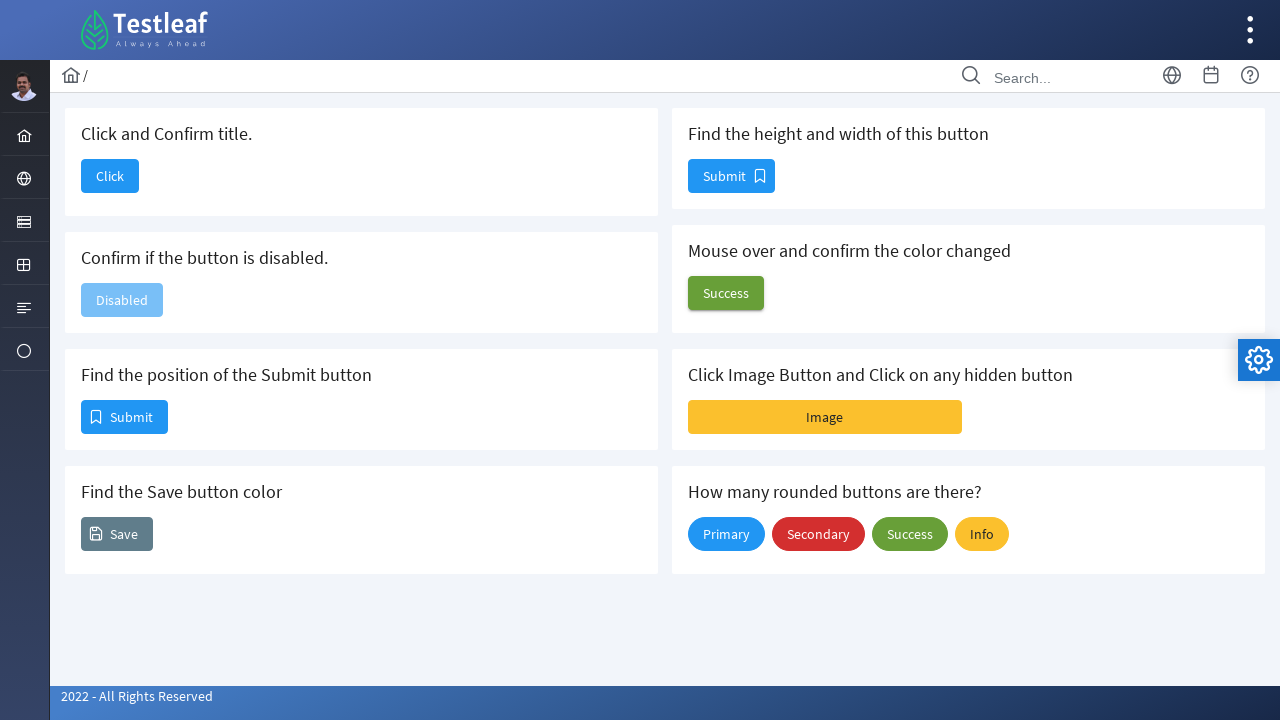

Clicked button to navigate to home page at (110, 176) on xpath=//*[@id='j_idt88:j_idt90']/span
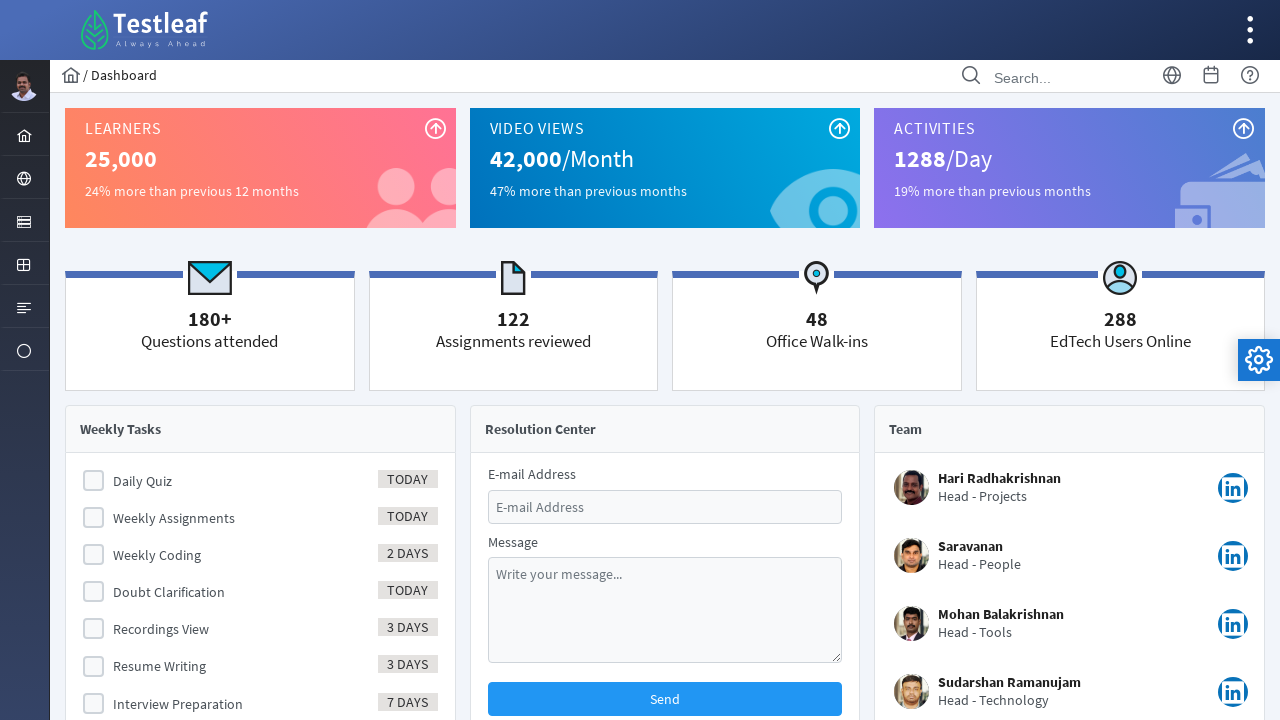

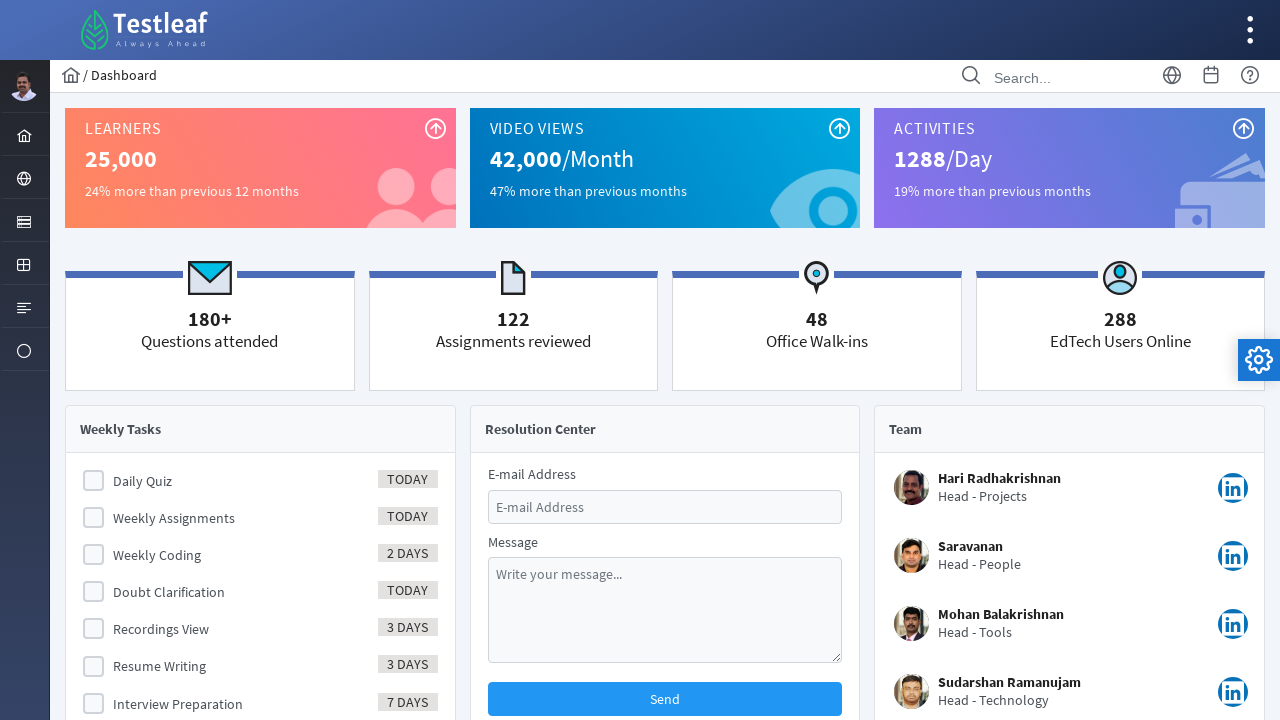